Tests the GreenKart e-commerce site by searching for a product on the landing page, extracting the product name, then navigating to the Top Deals page in a new window, searching for the same product, and validating that the product names match.

Starting URL: https://rahulshettyacademy.com/seleniumPractise/#/

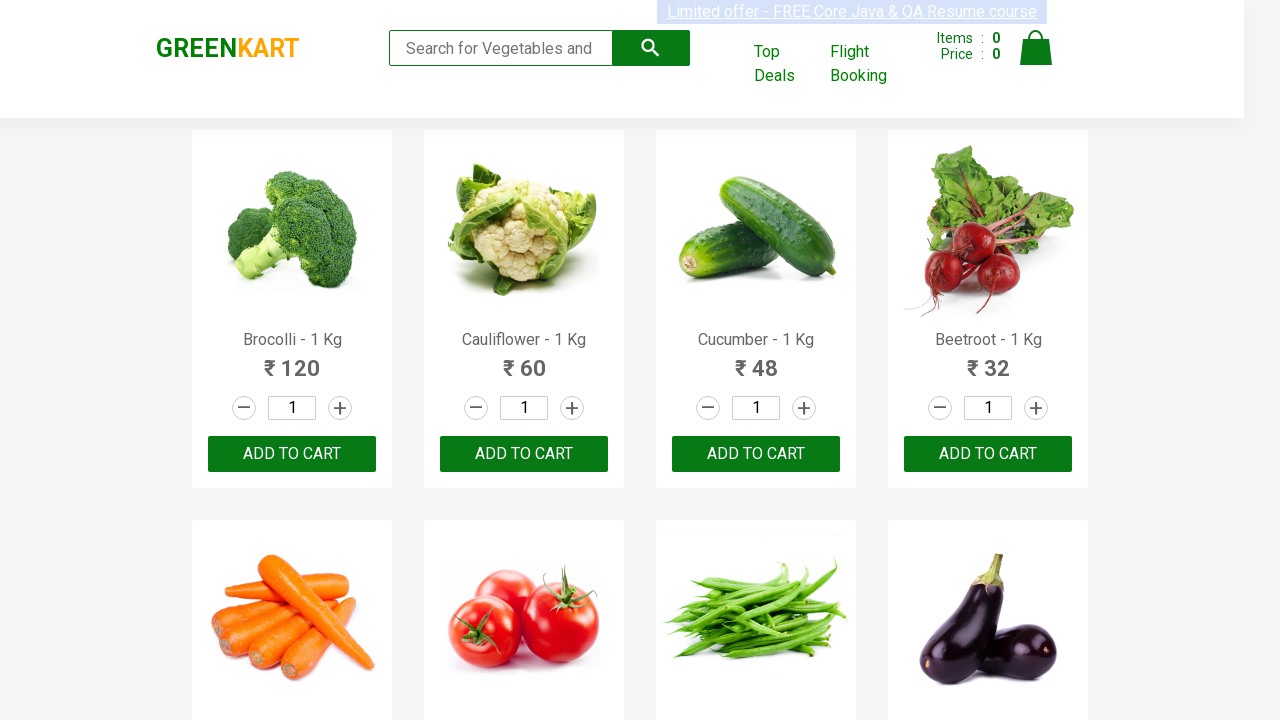

Filled search field with product shortname 'Tom' on input[type='search']
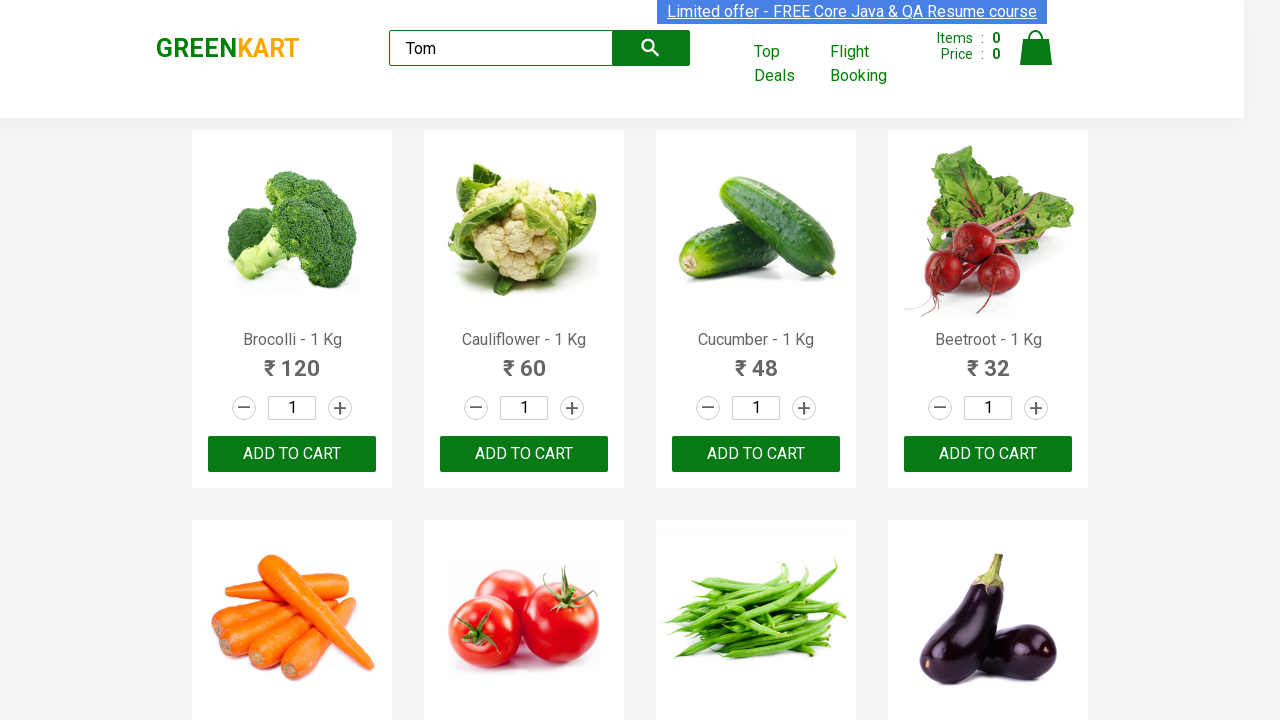

Search results loaded on landing page
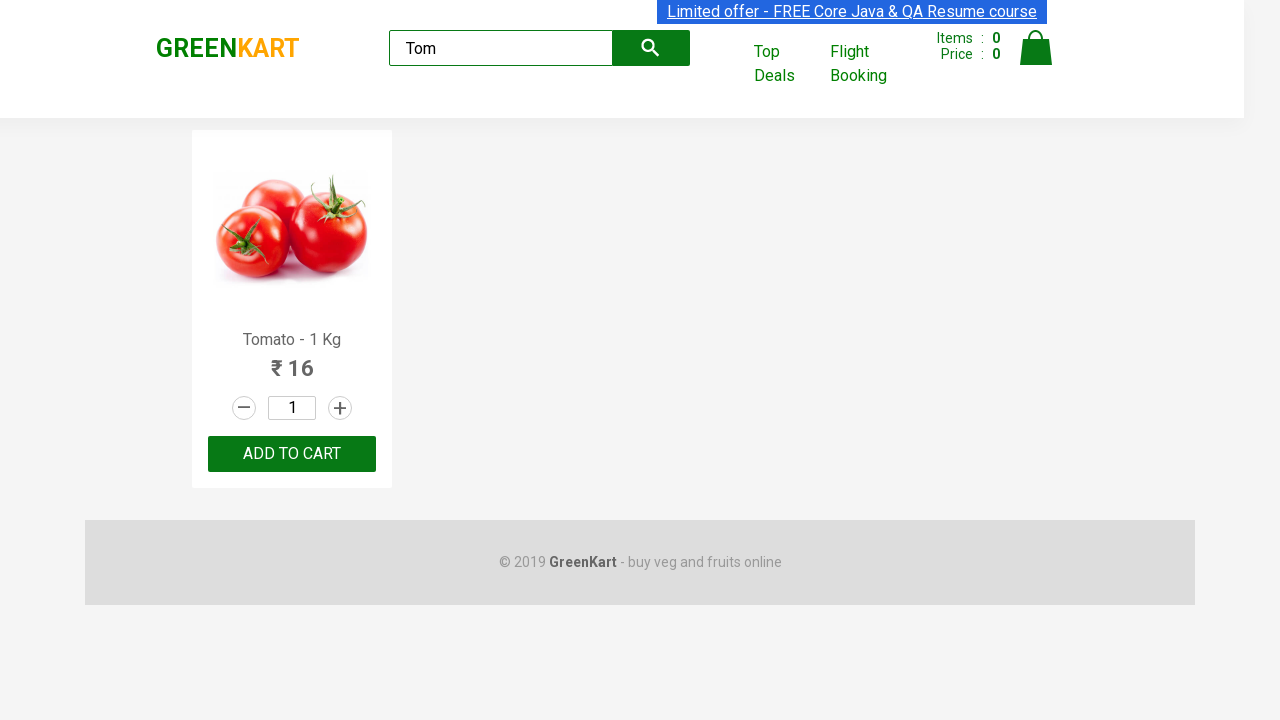

Extracted product name from landing page: 'Tomato'
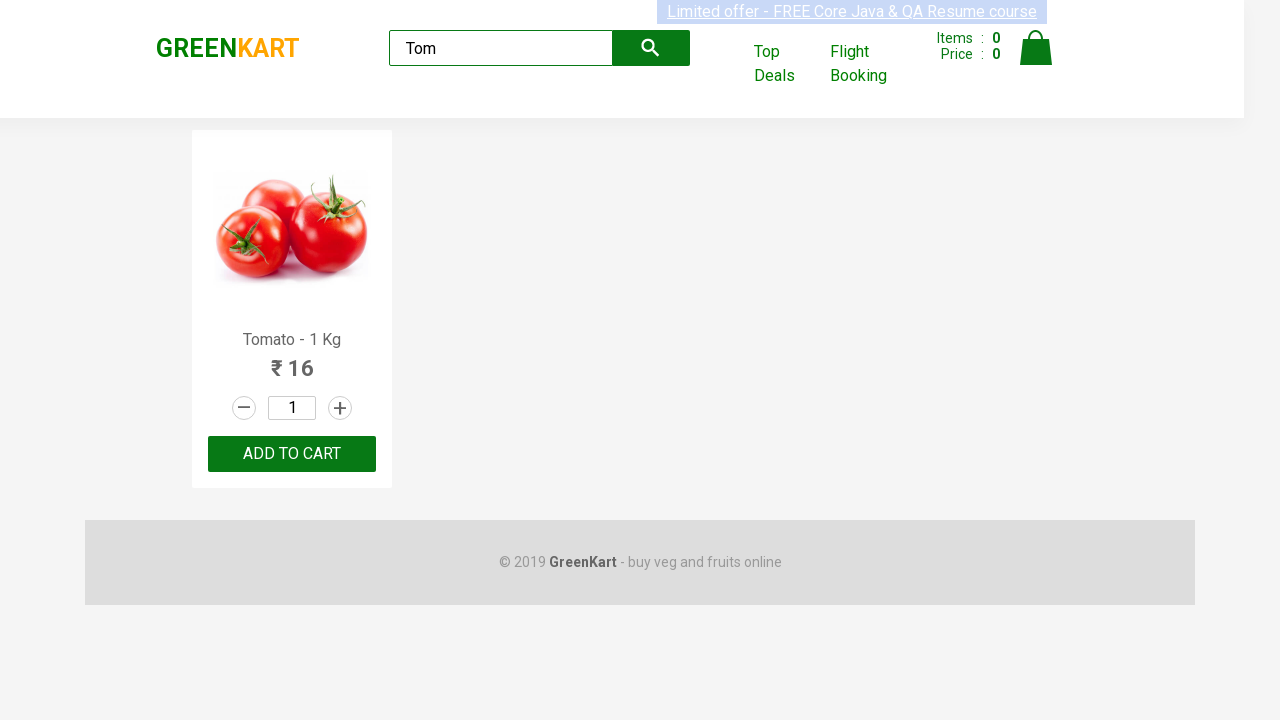

Clicked 'Top Deals' link to open new window at (787, 64) on text=Top Deals
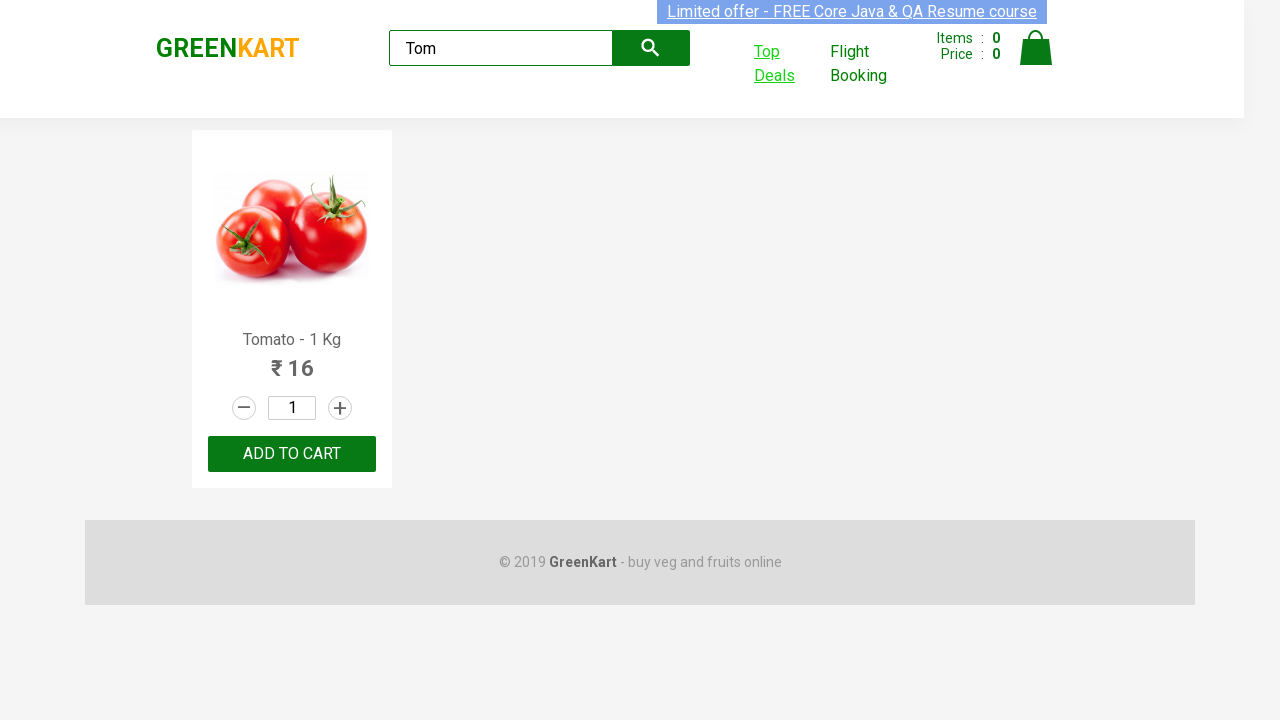

Switched to Top Deals page and waited for load state
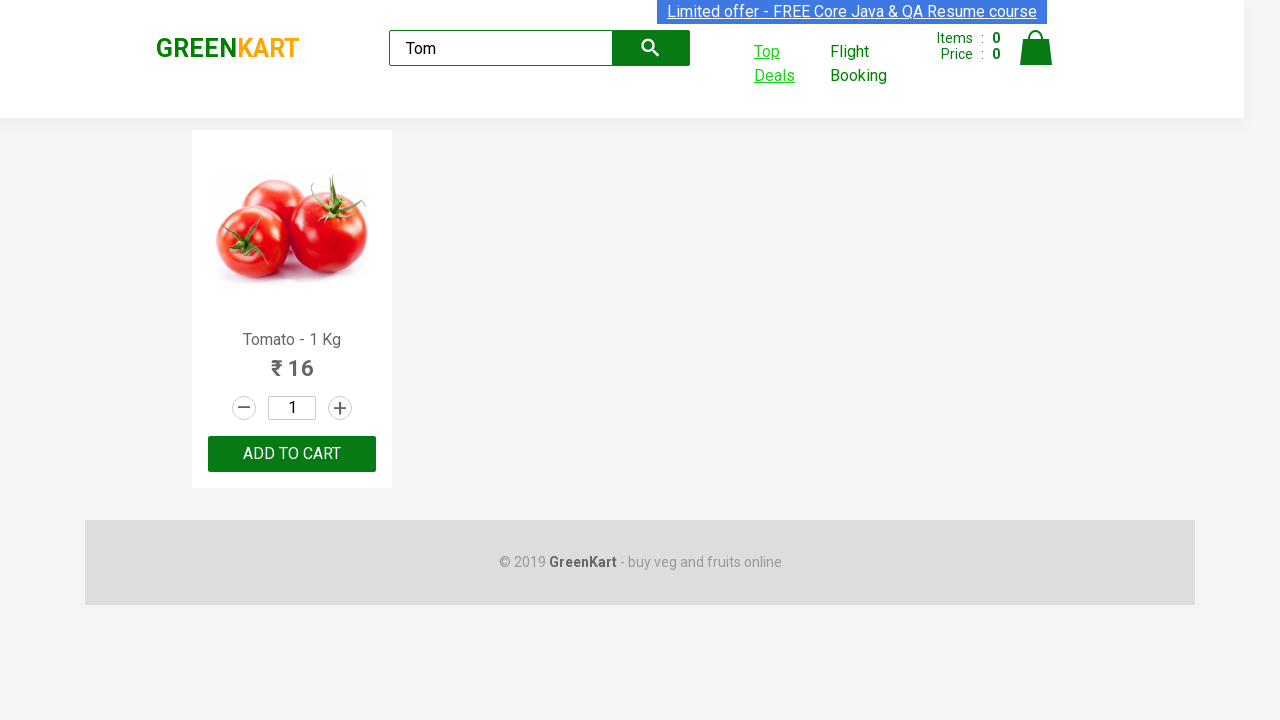

Filled search field on offers page with product shortname 'Tom' on #search-field
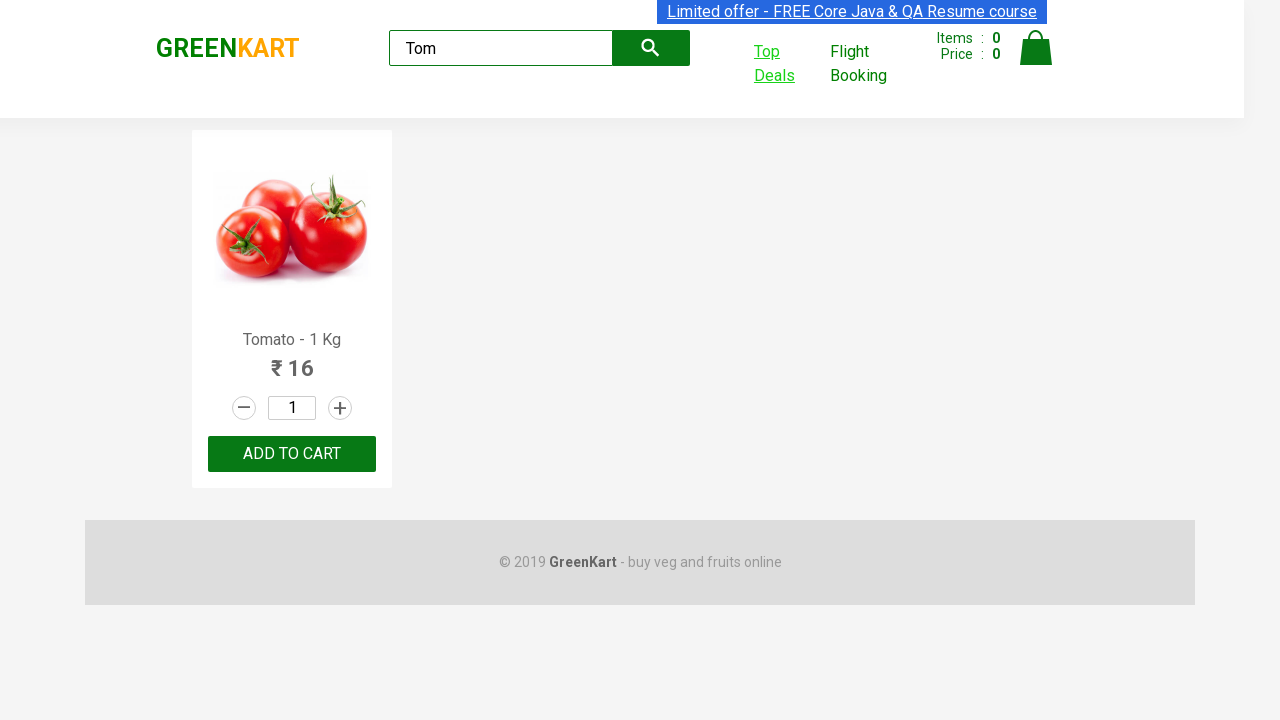

Search results loaded on offers page
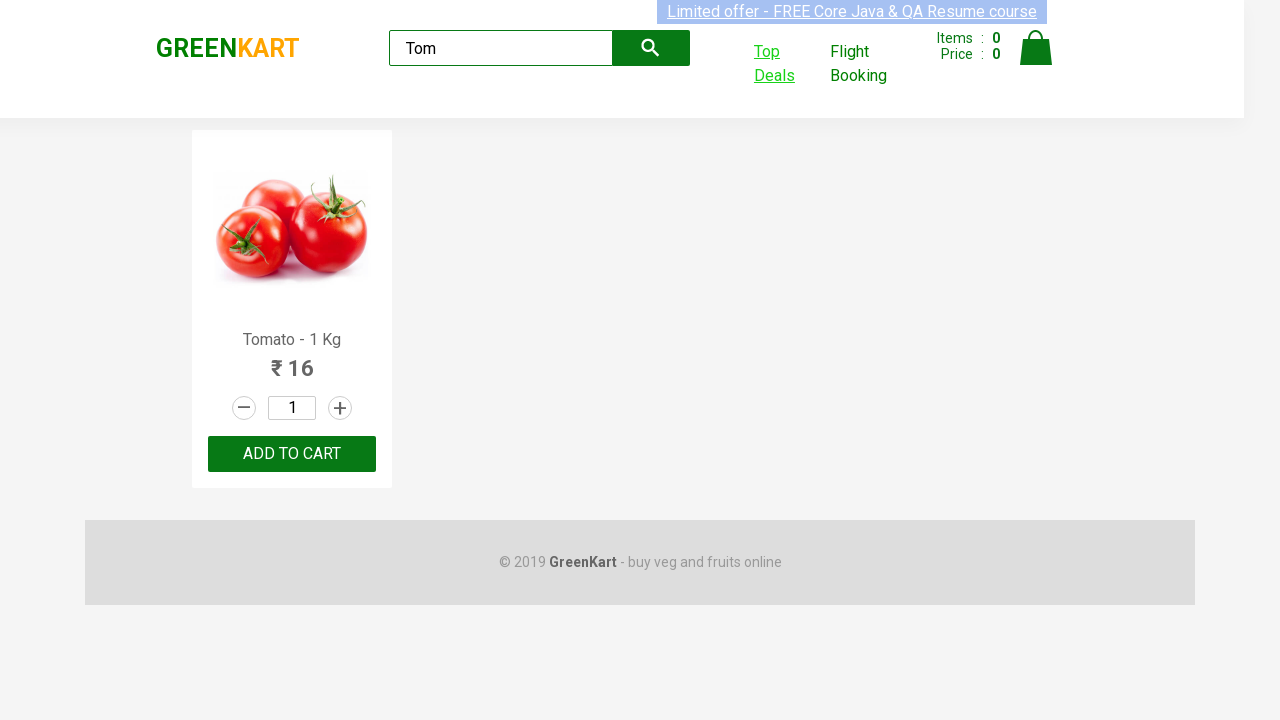

Extracted product name from offers page: 'Tomato'
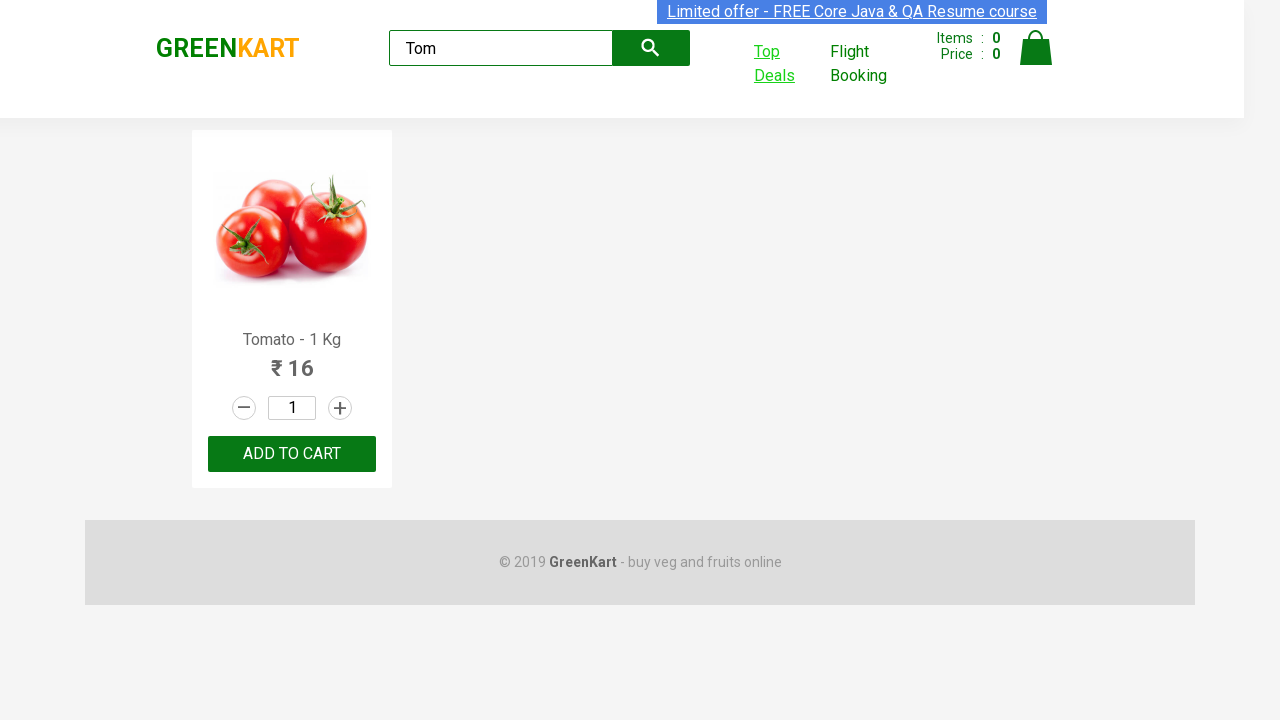

Validated that product names from landing page and offers page match
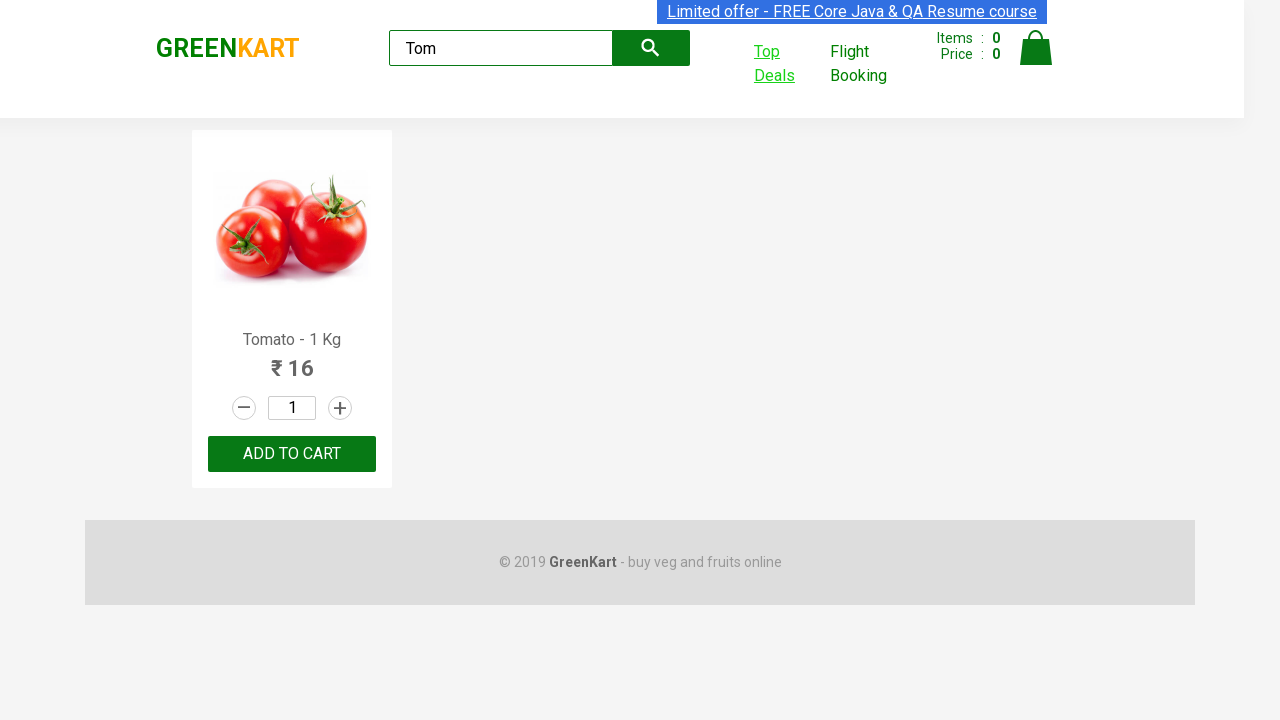

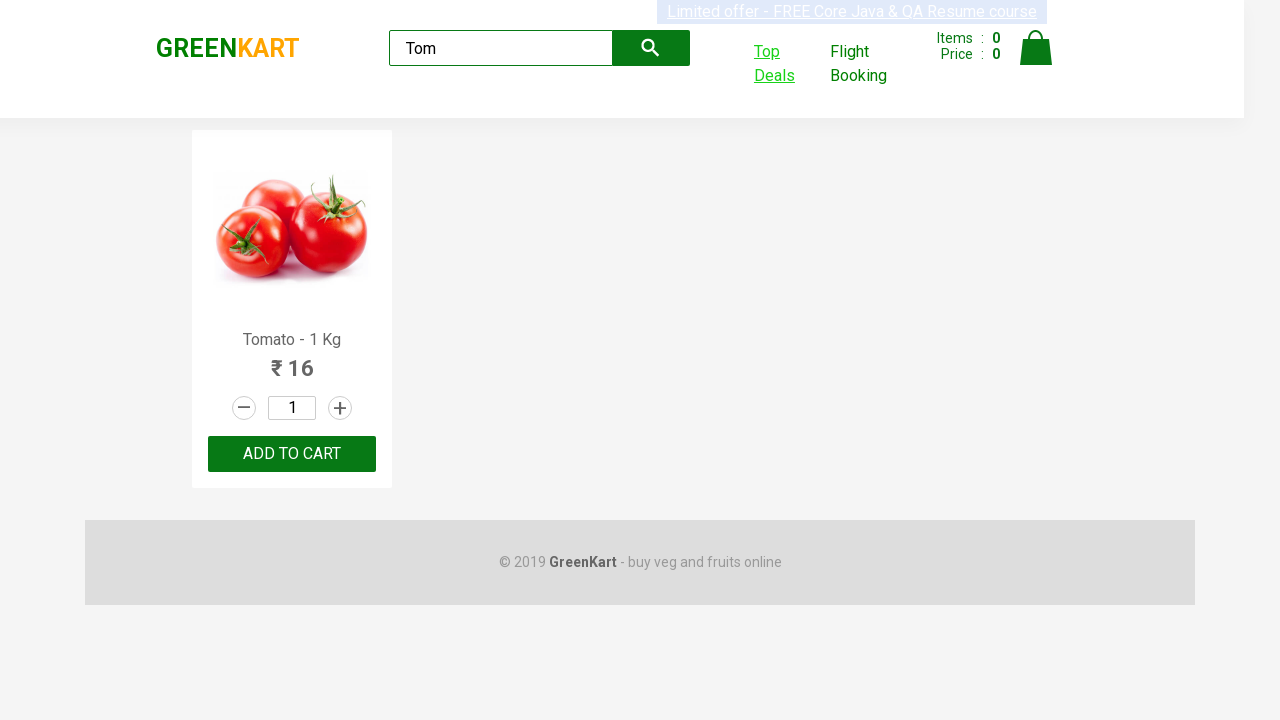